Tests a data types form by filling in personal information fields (name, address, contact details, job info) and submitting the form, then verifies the form validation feedback.

Starting URL: https://bonigarcia.dev/selenium-webdriver-java/data-types.html

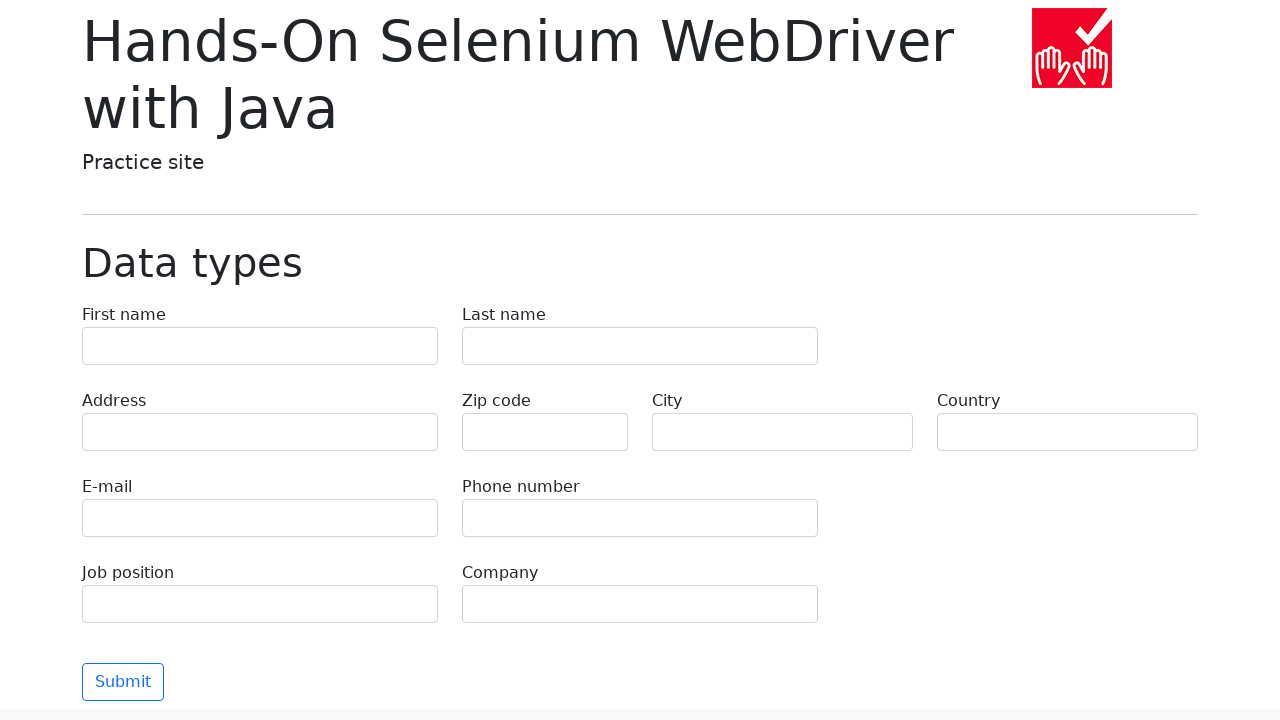

Filled first name field with 'Иван' on input[name='first-name']
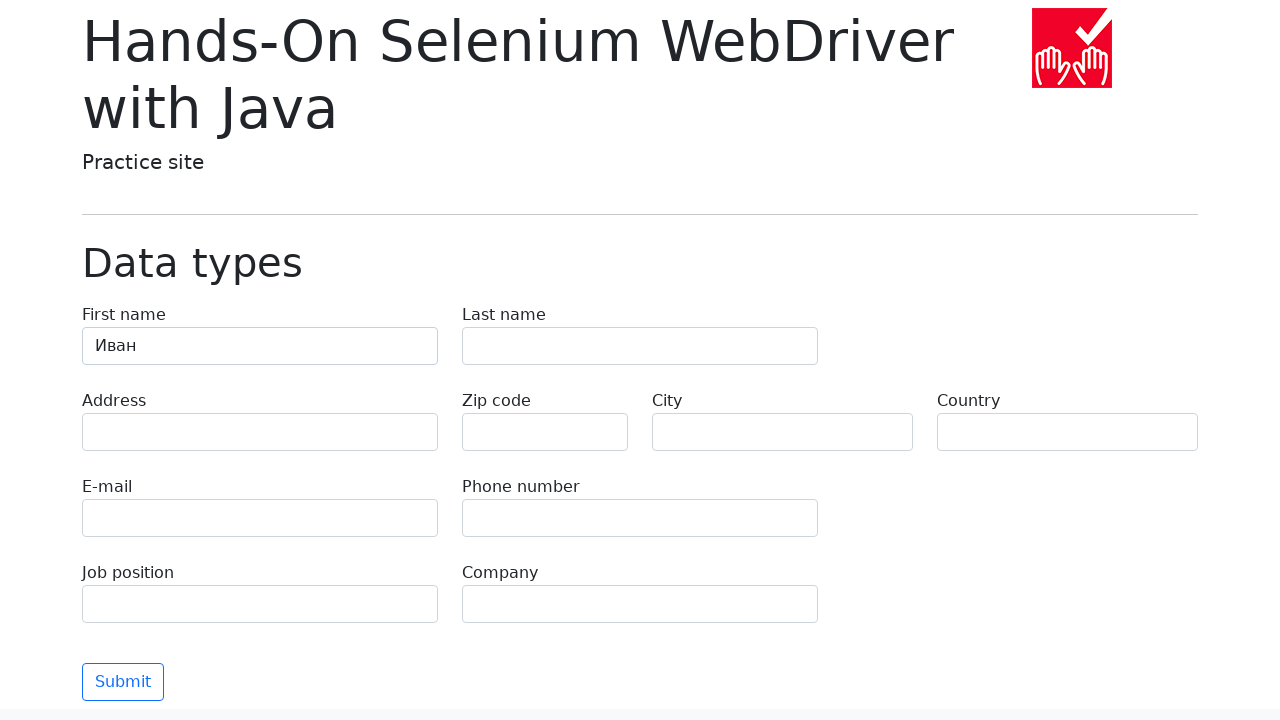

Filled last name field with 'Петров' on input[name='last-name']
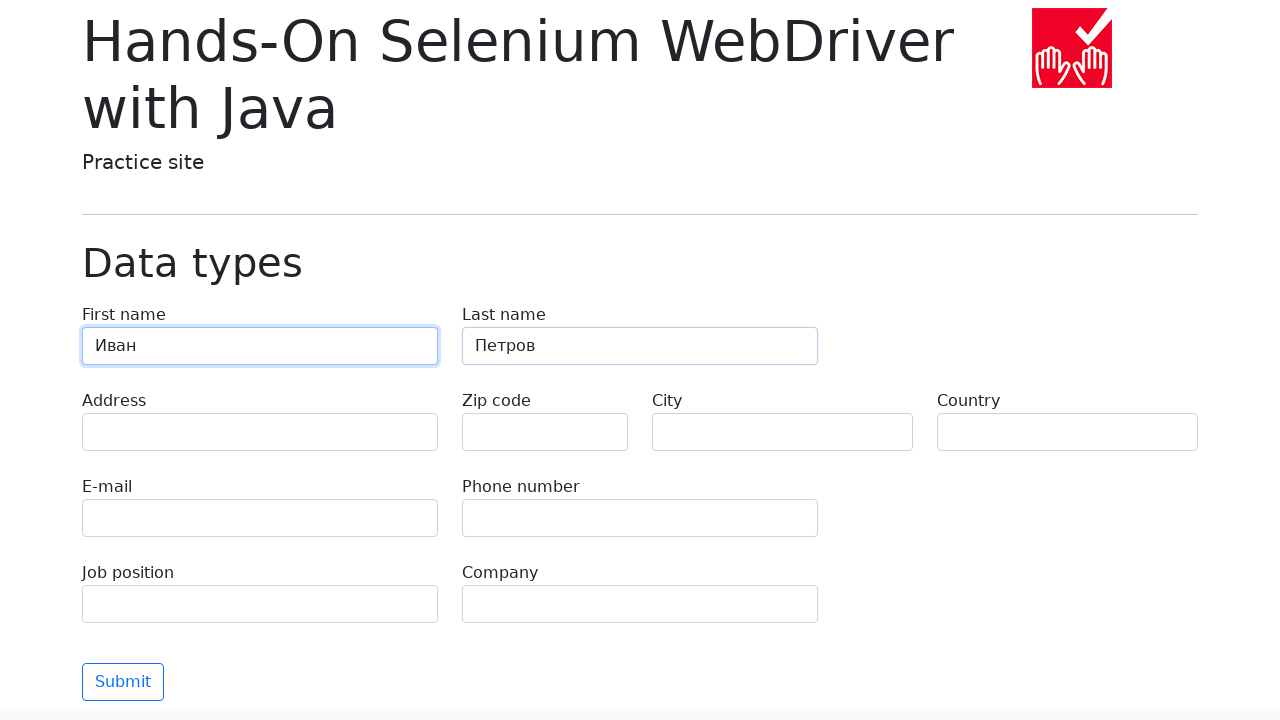

Filled address field with 'Ленина, 55-3' on input[name='address']
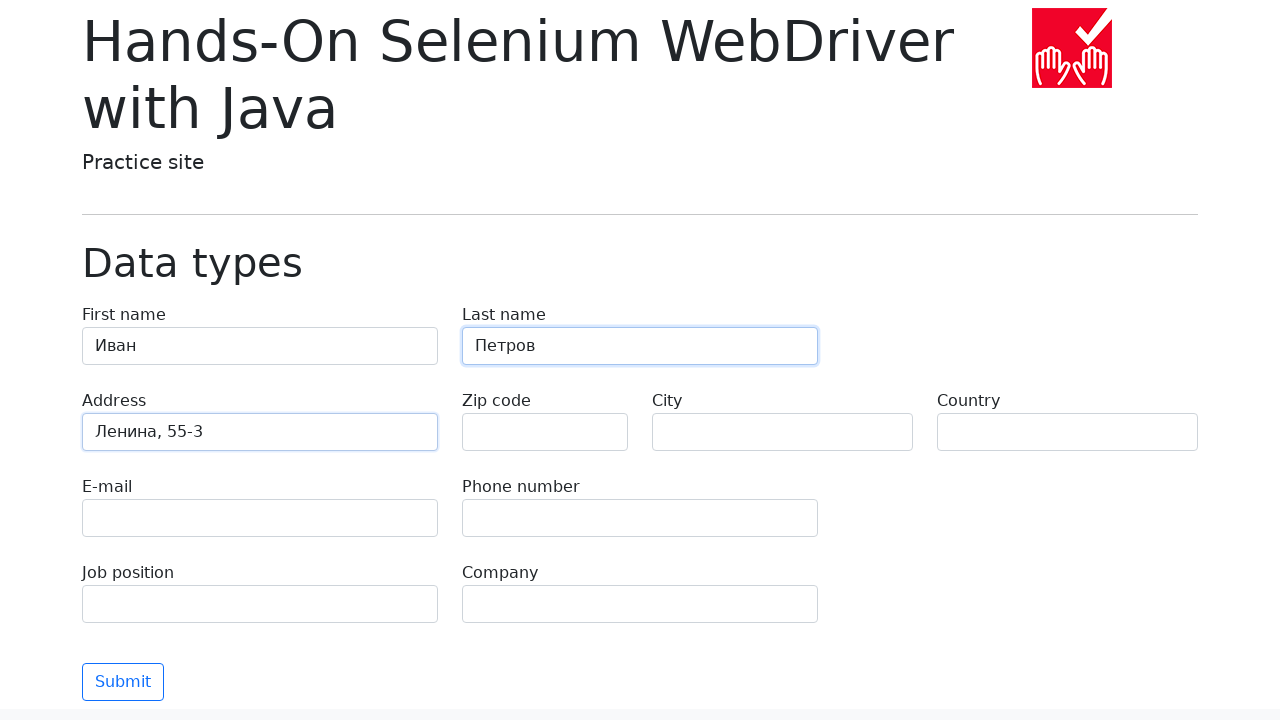

Filled city field with 'Москва' on input[name='city']
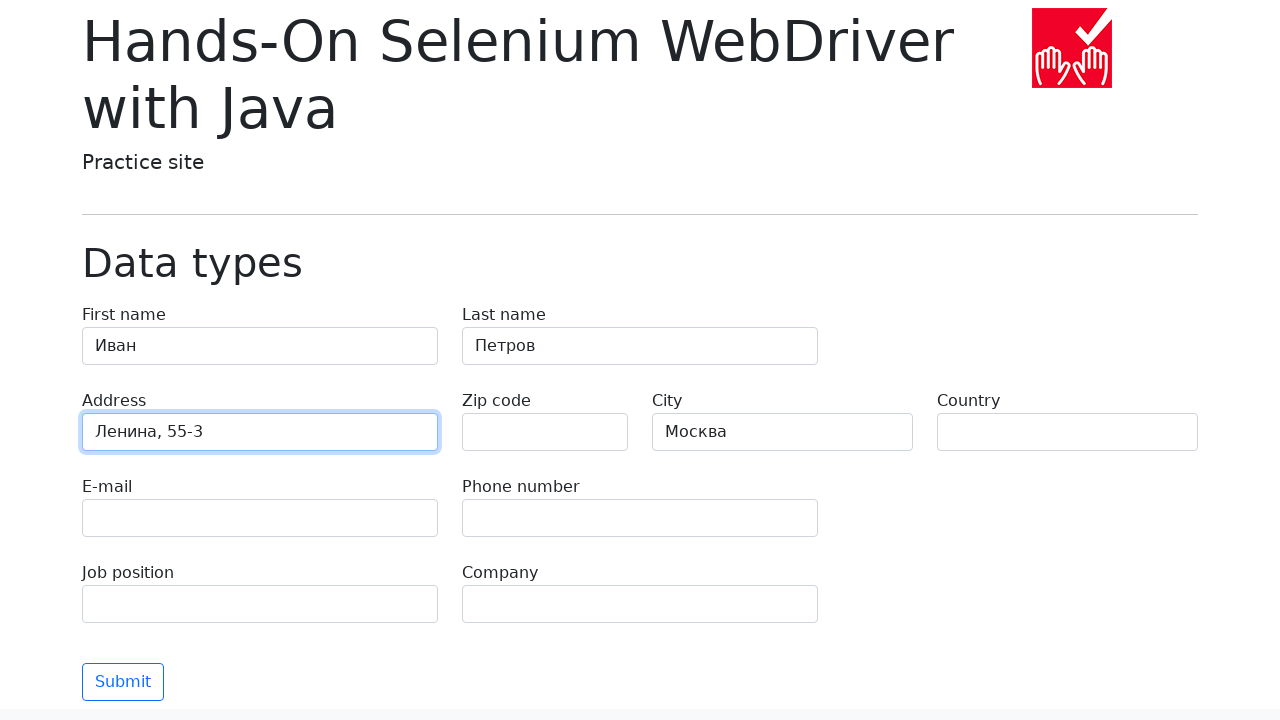

Filled country field with 'Россия' on input[name='country']
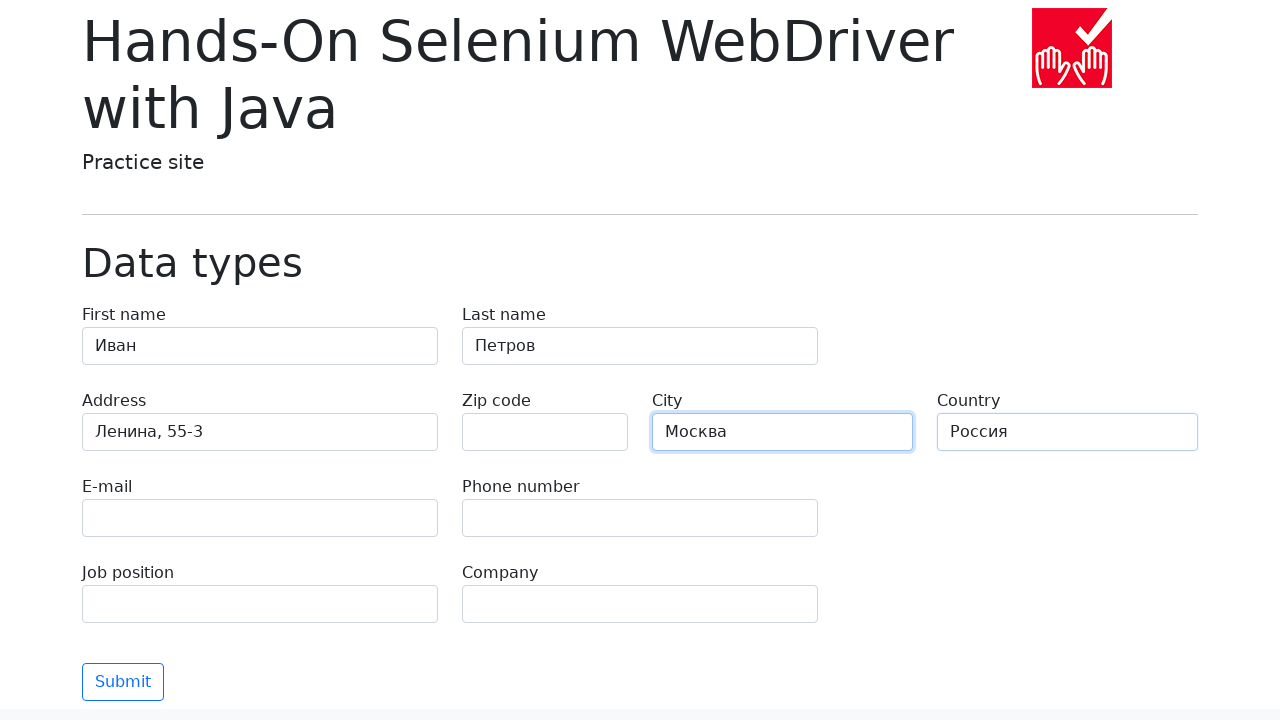

Filled email field with 'test@skypro.com' on input[name='e-mail']
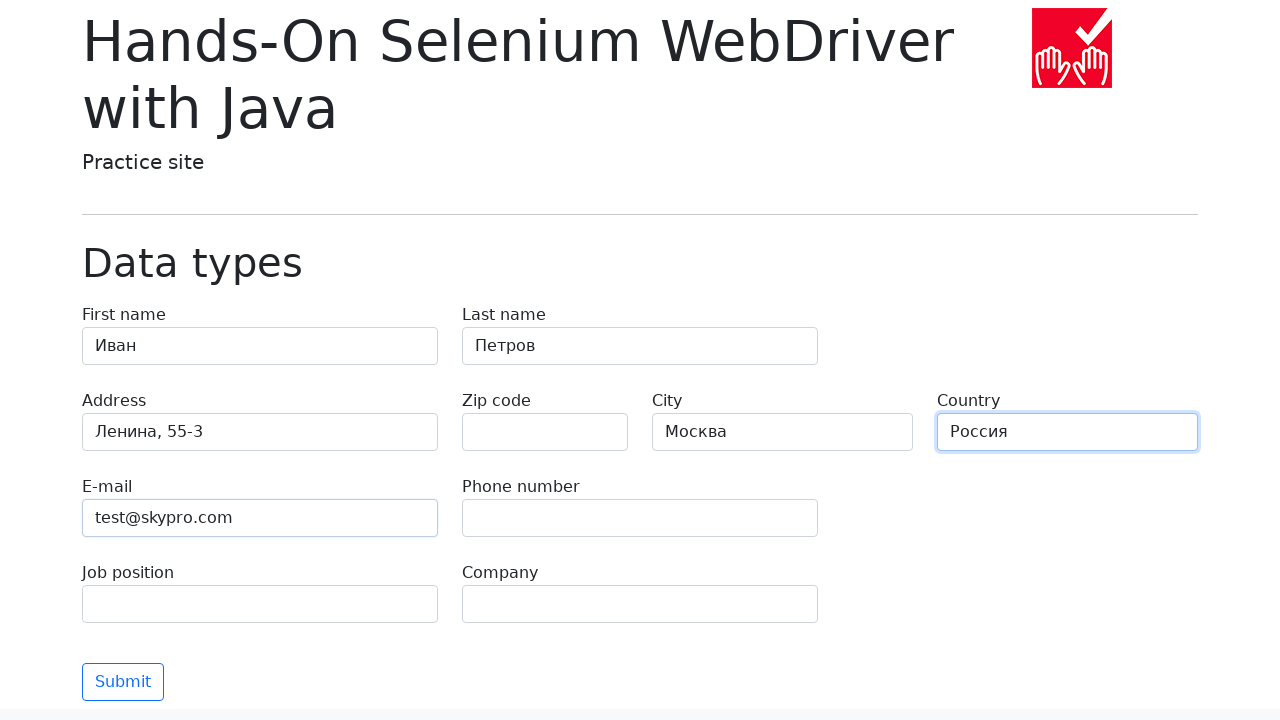

Filled phone field with '+7985899998787' on input[name='phone']
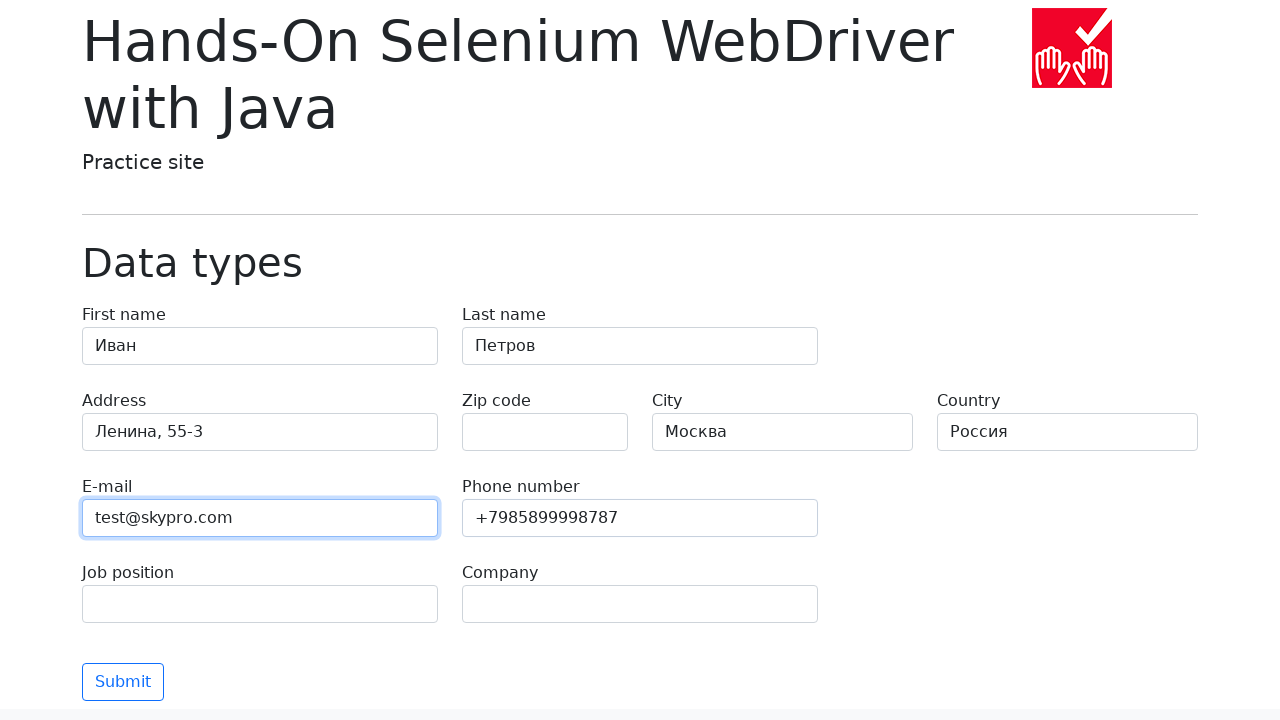

Filled job position field with 'QA' on input[name='job-position']
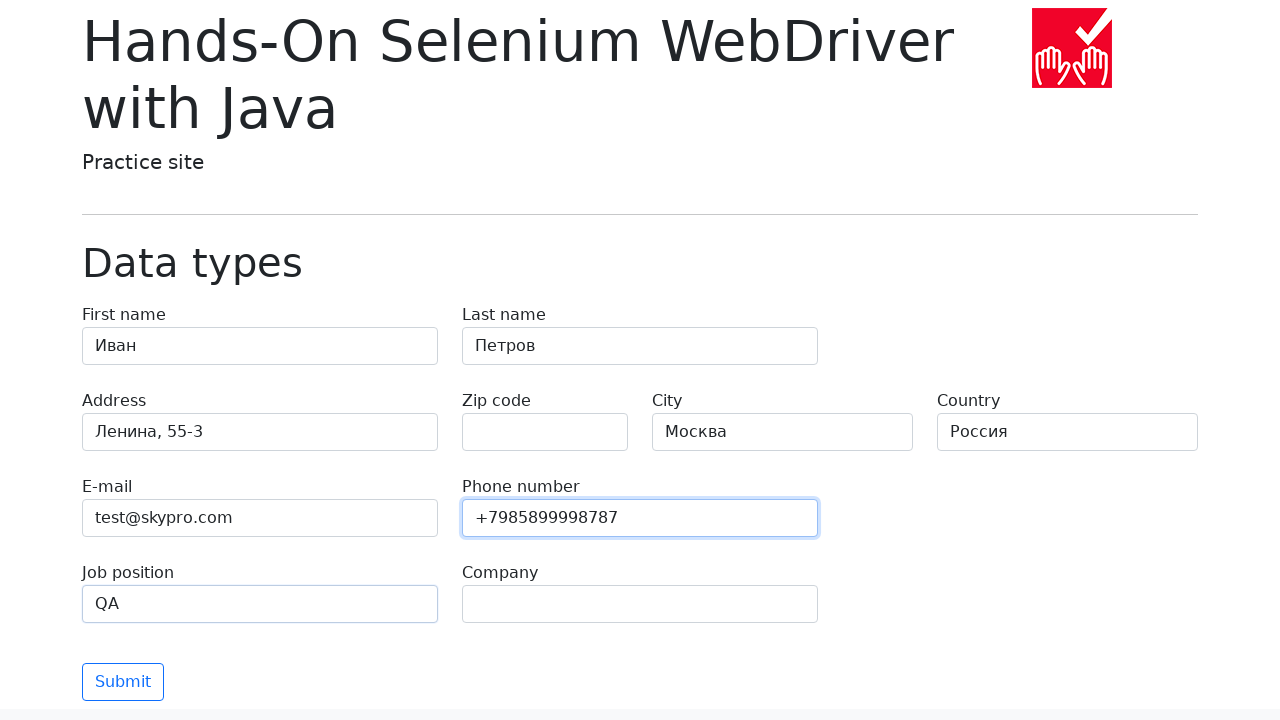

Filled company field with 'SkyPro' on input[name='company']
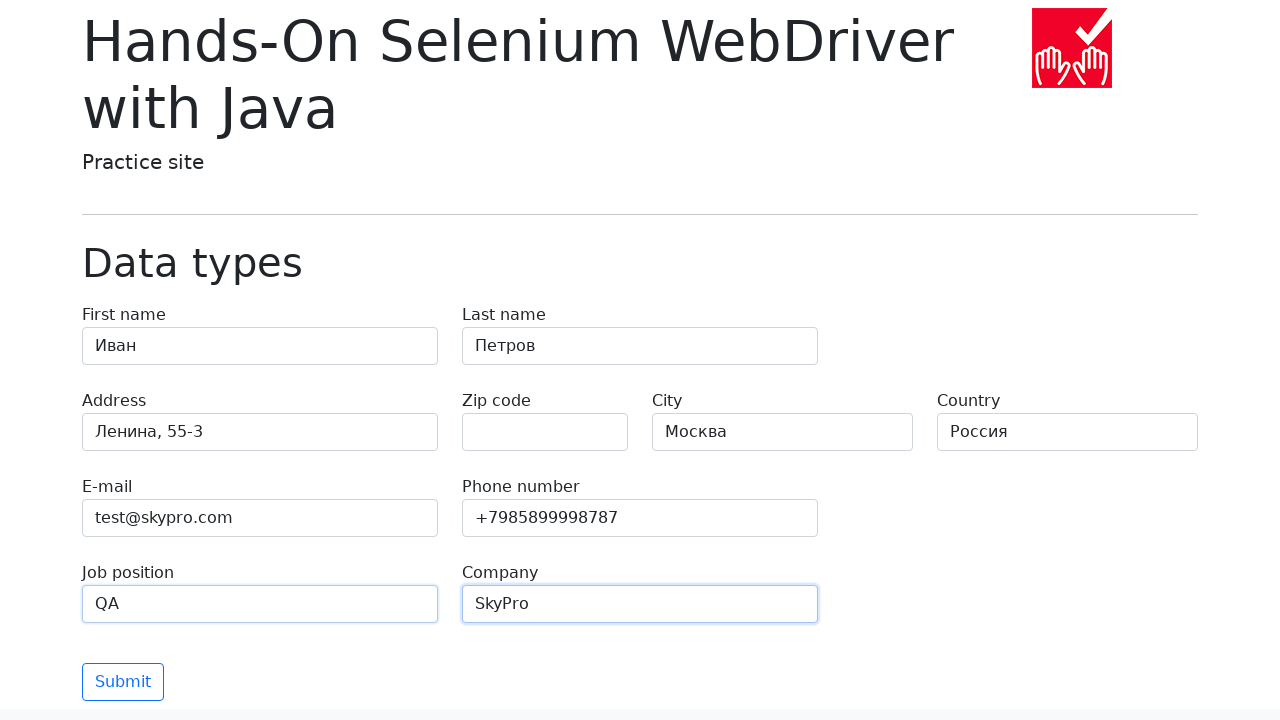

Clicked submit button to submit the form at (123, 682) on button[type='submit']
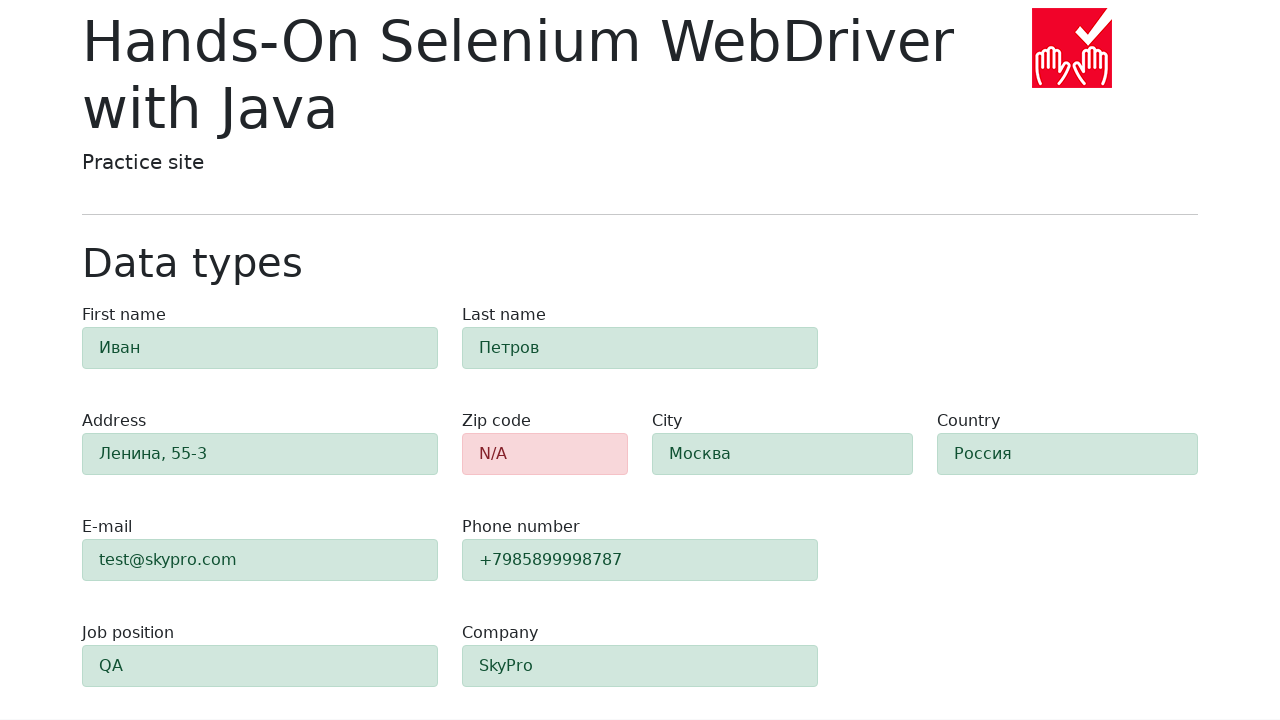

Waited 2 seconds for form validation feedback to appear
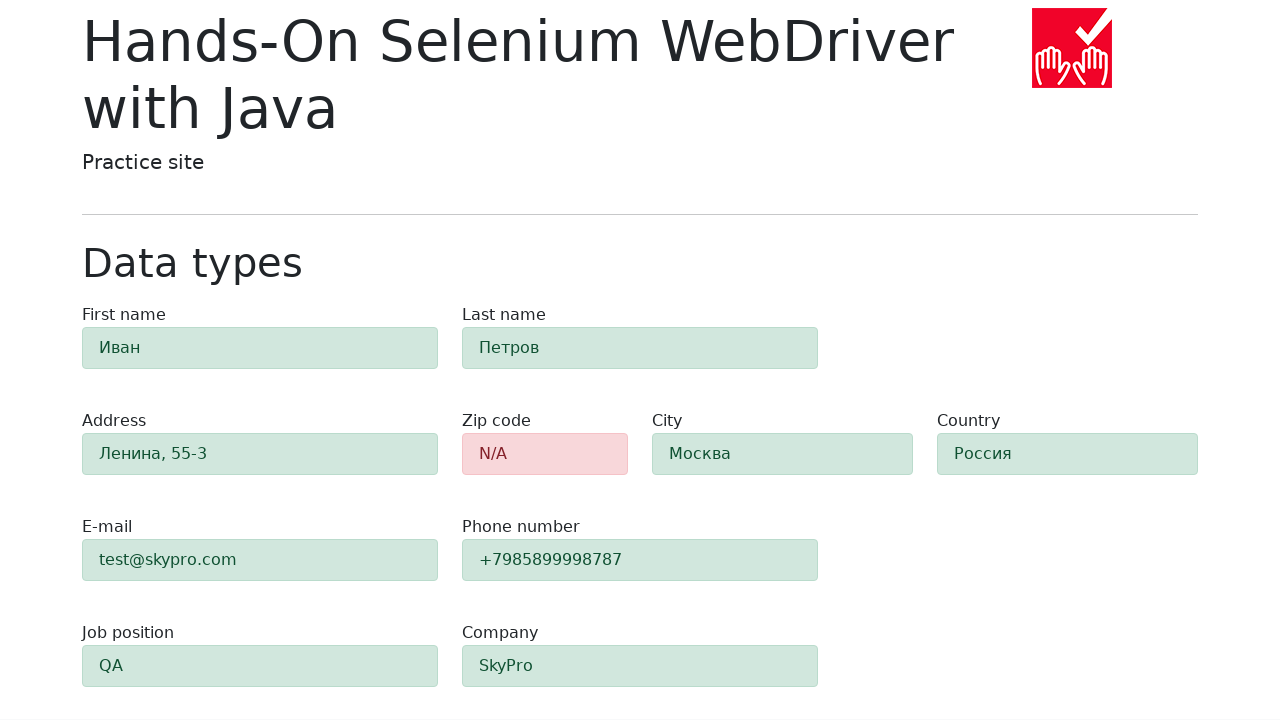

Verified that first name field is displayed with validation styling
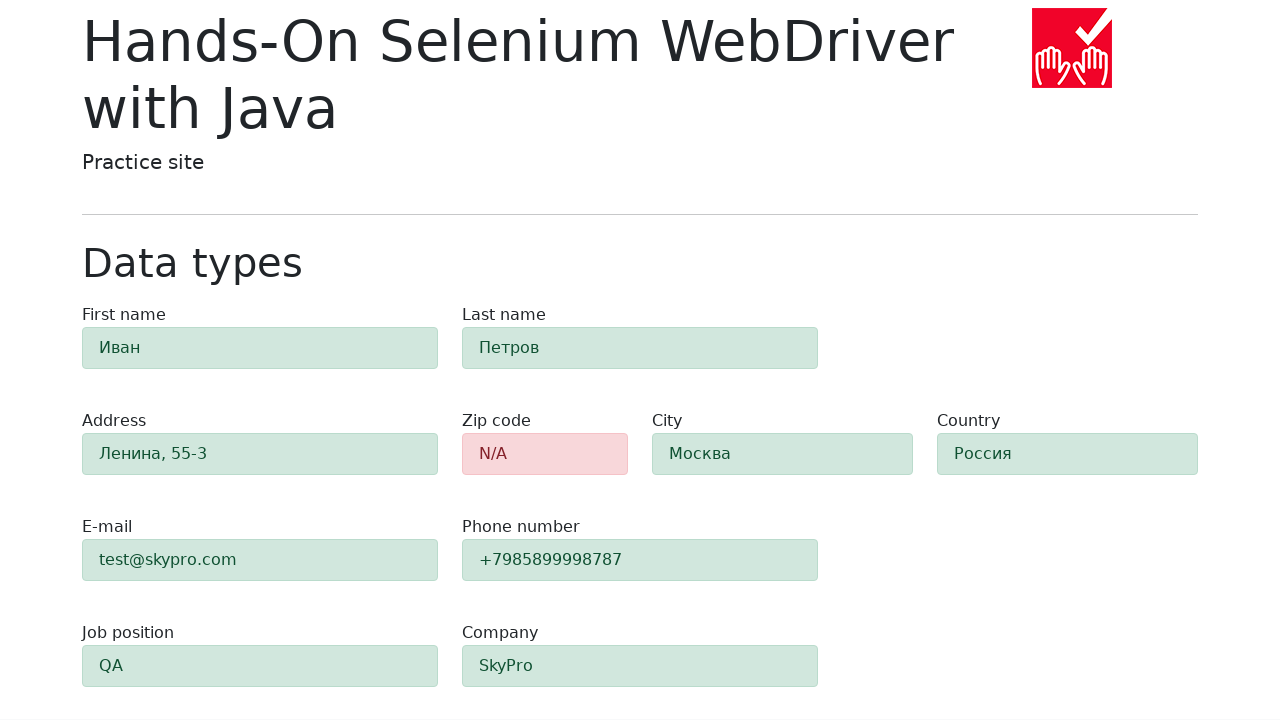

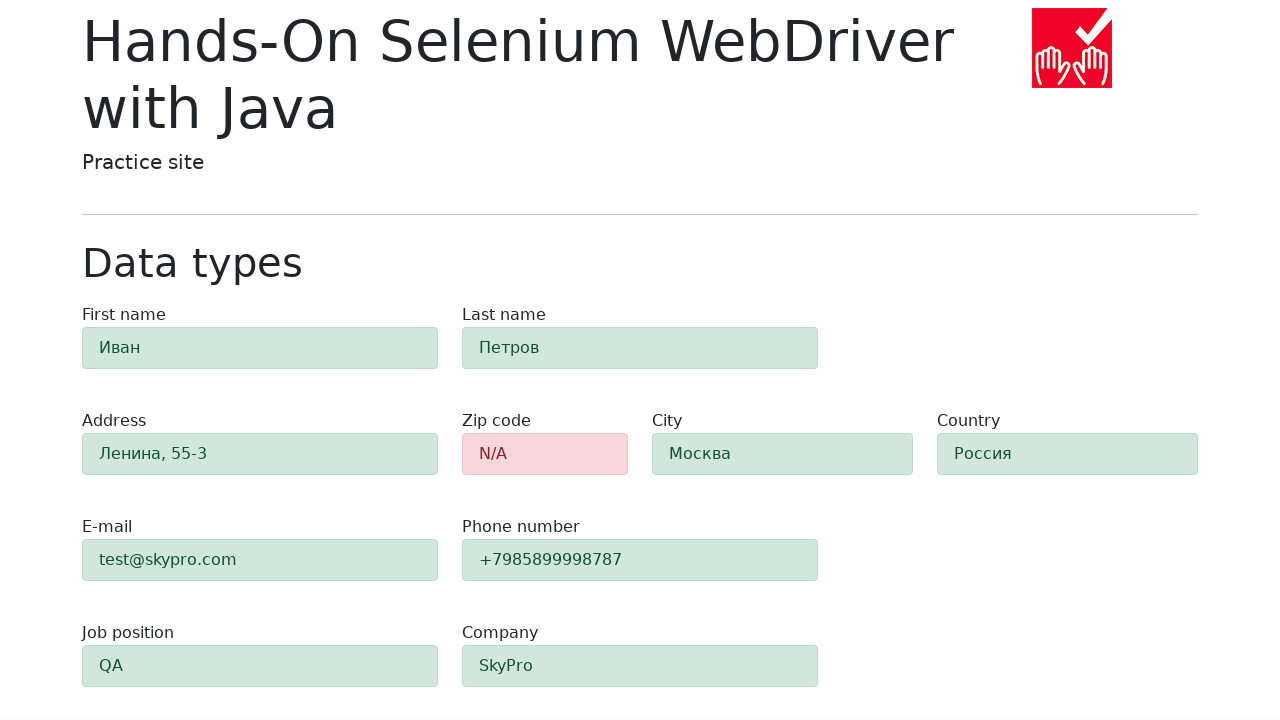